Tests handling of a simple JavaScript alert dialog by clicking a button that triggers an alert and accepting it

Starting URL: https://testautomationpractice.blogspot.com/

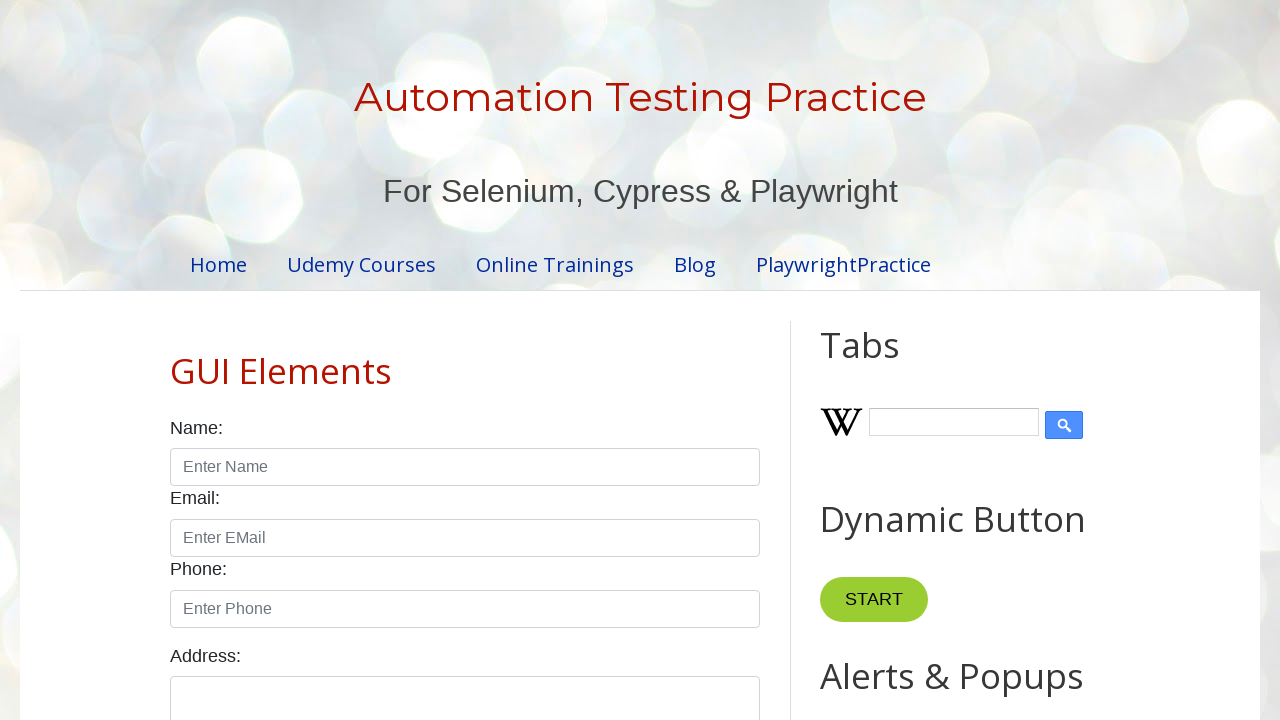

Set up dialog handler to accept alerts
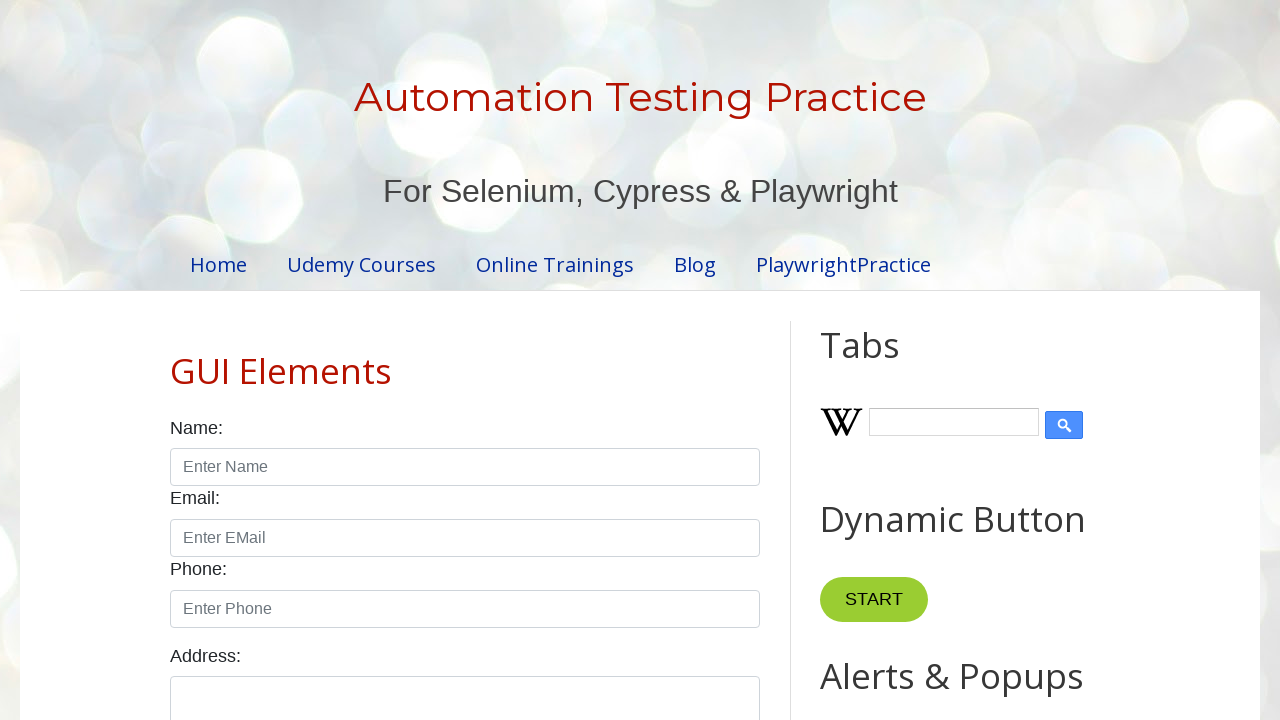

Clicked button to trigger simple alert dialog at (888, 361) on button[onclick="myFunctionAlert()"]
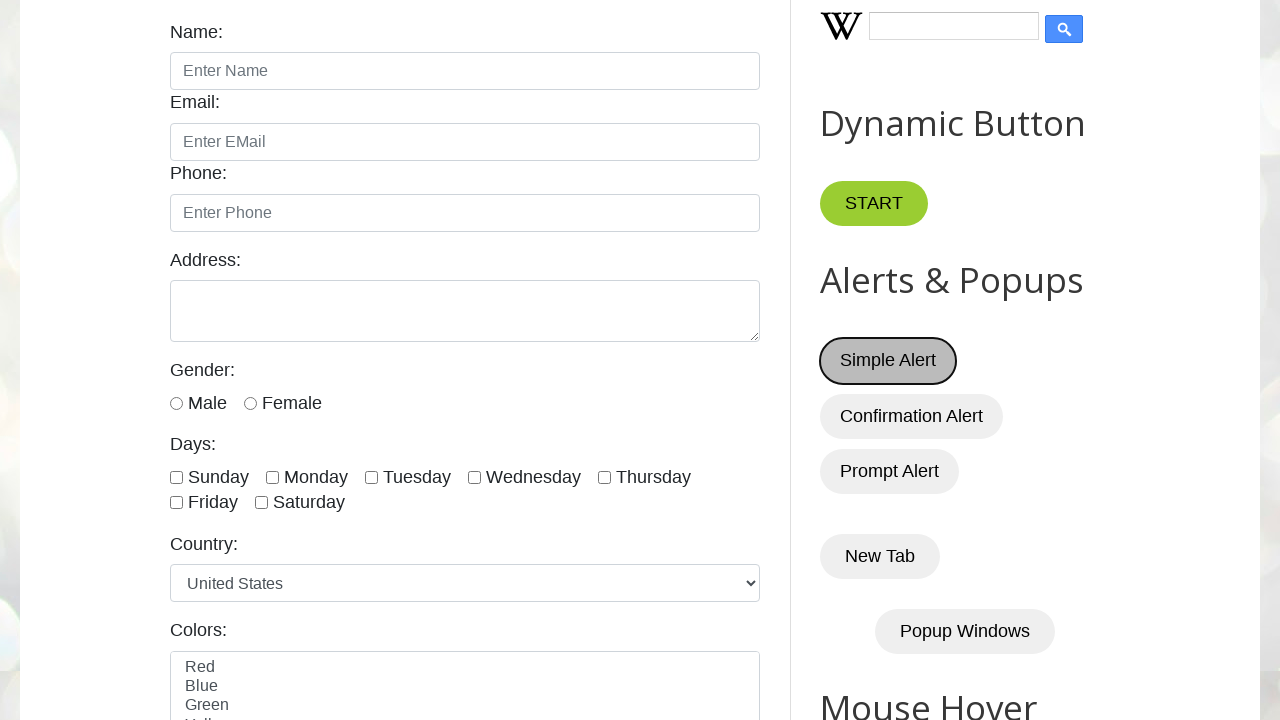

Waited 2000ms for dialog to be processed and accepted
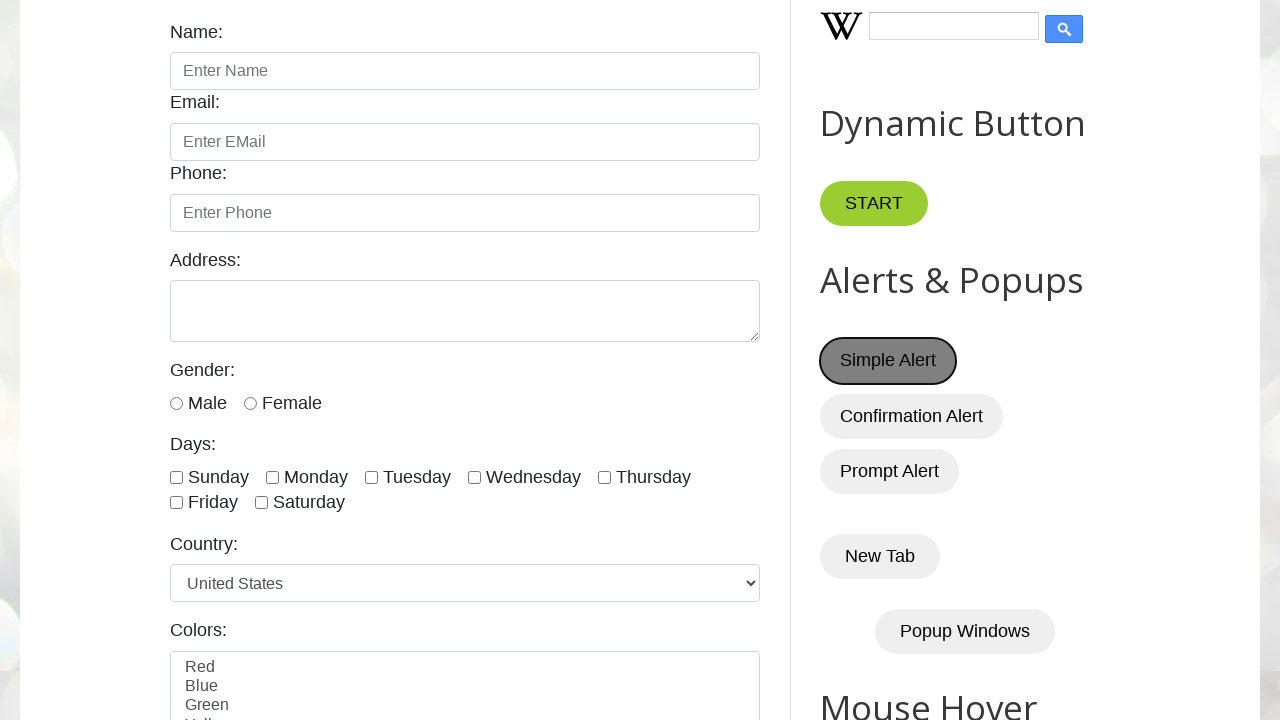

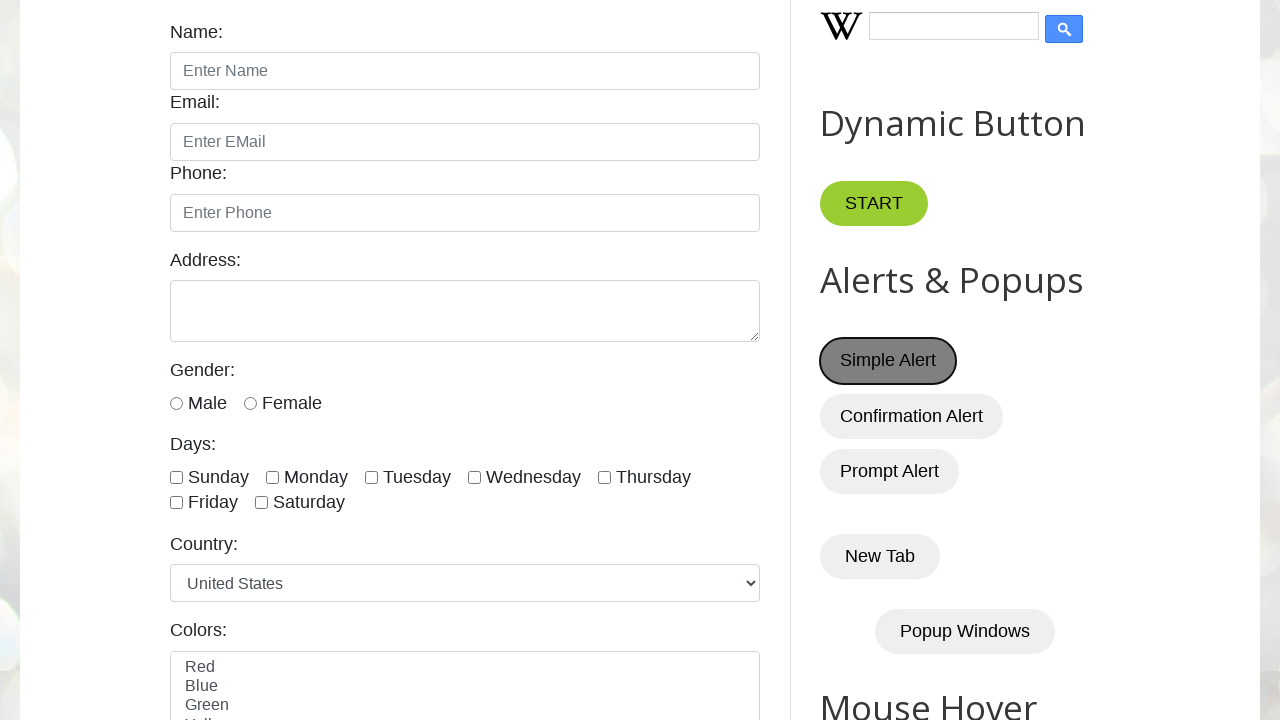